Tests complete checkout flow including login, adding items to cart, filling checkout information, and completing purchase

Starting URL: https://www.saucedemo.com/

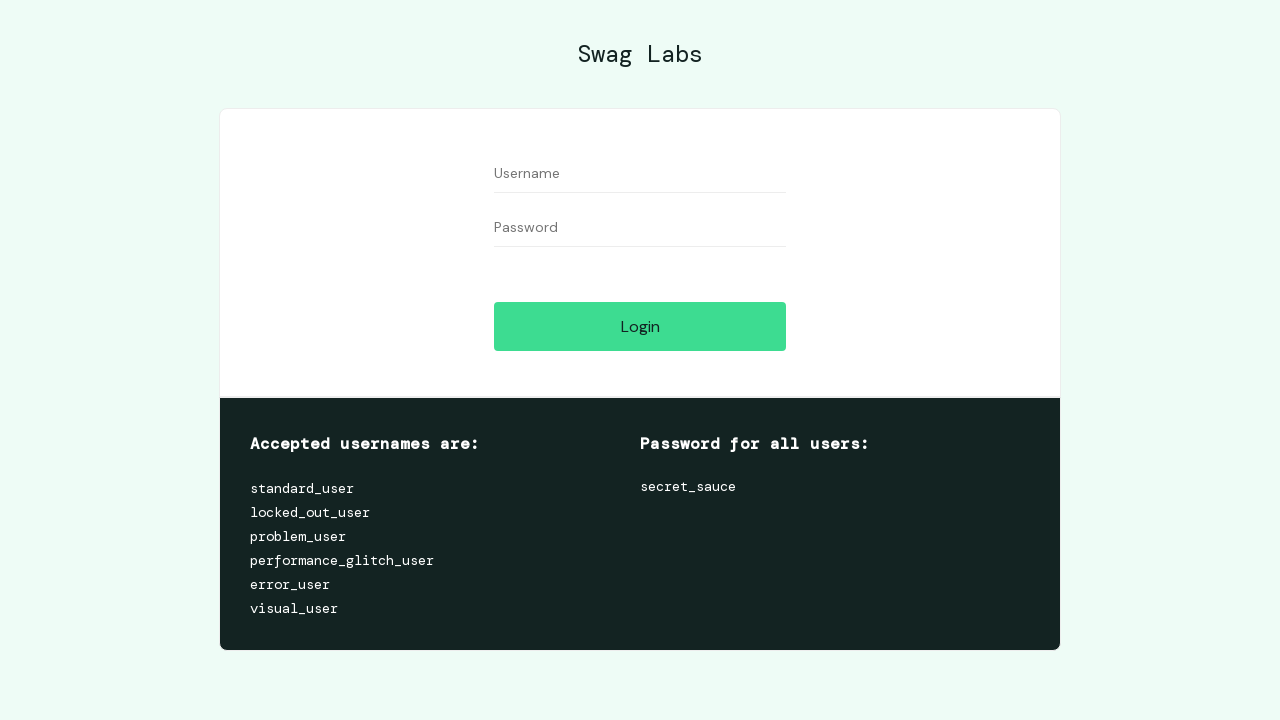

Filled username field with 'standard_user' on #user-name
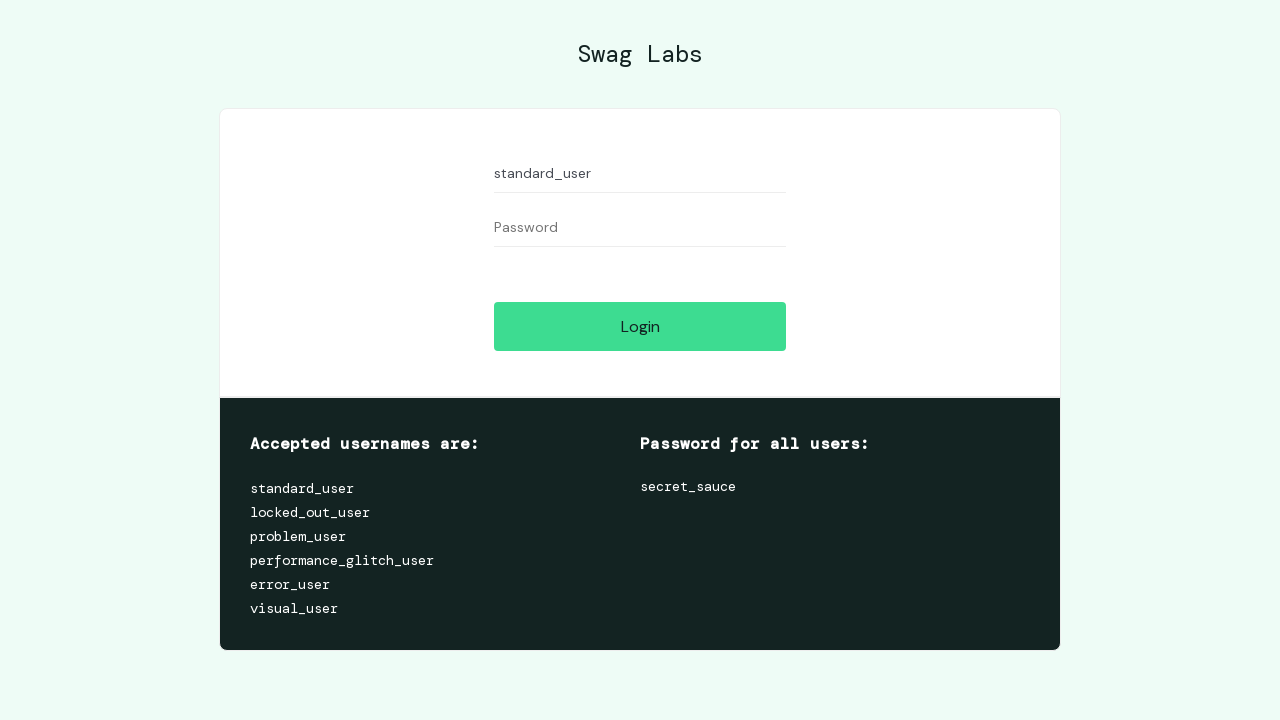

Filled password field with 'secret_sauce' on #password
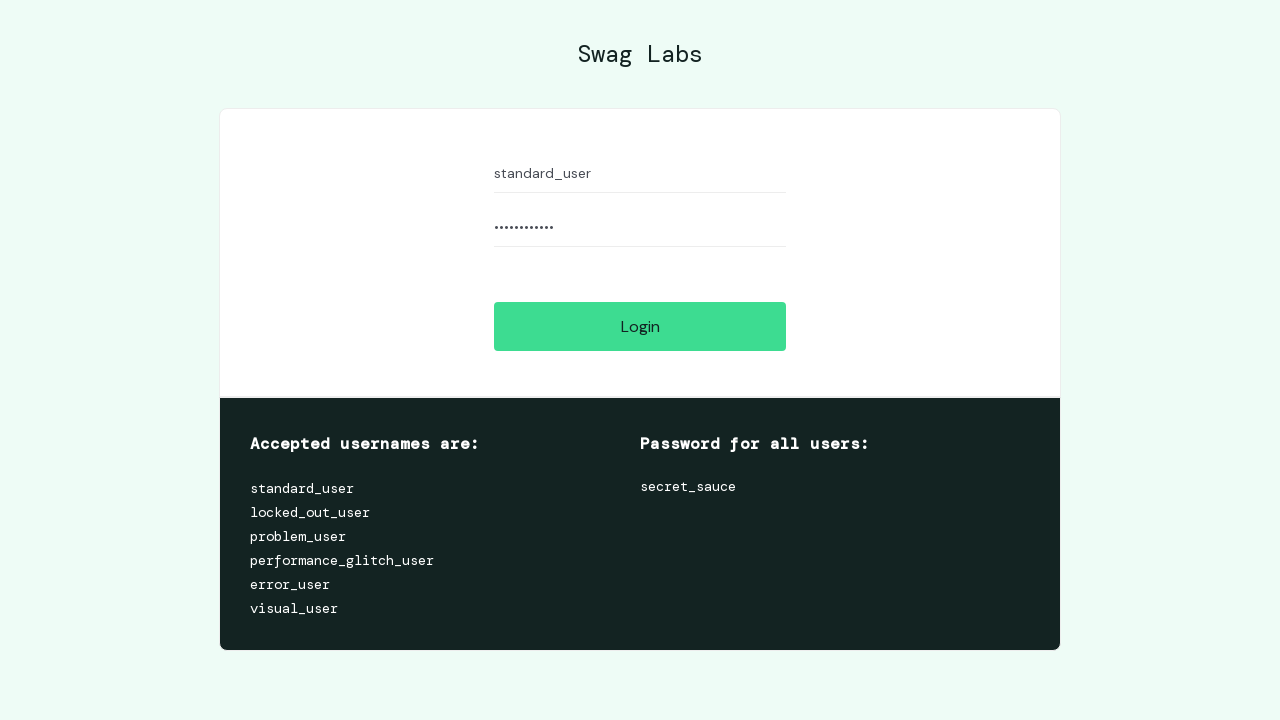

Clicked login button at (640, 326) on #login-button
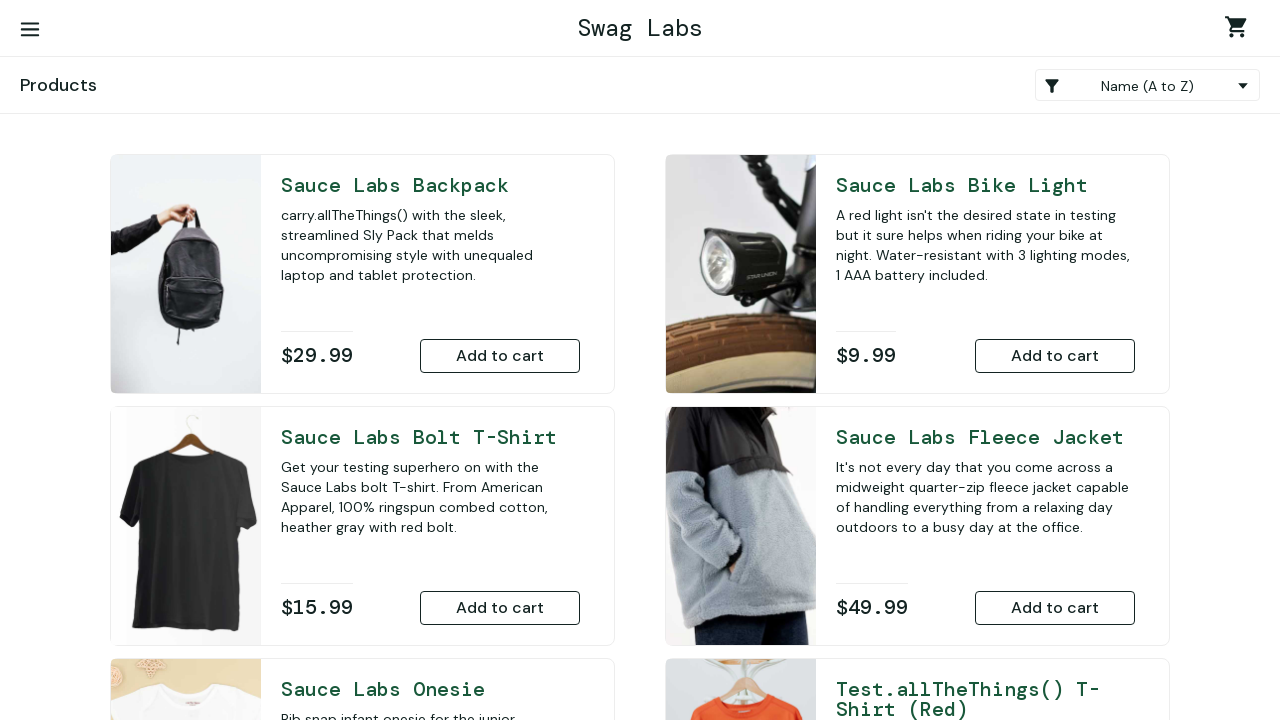

Products page loaded successfully
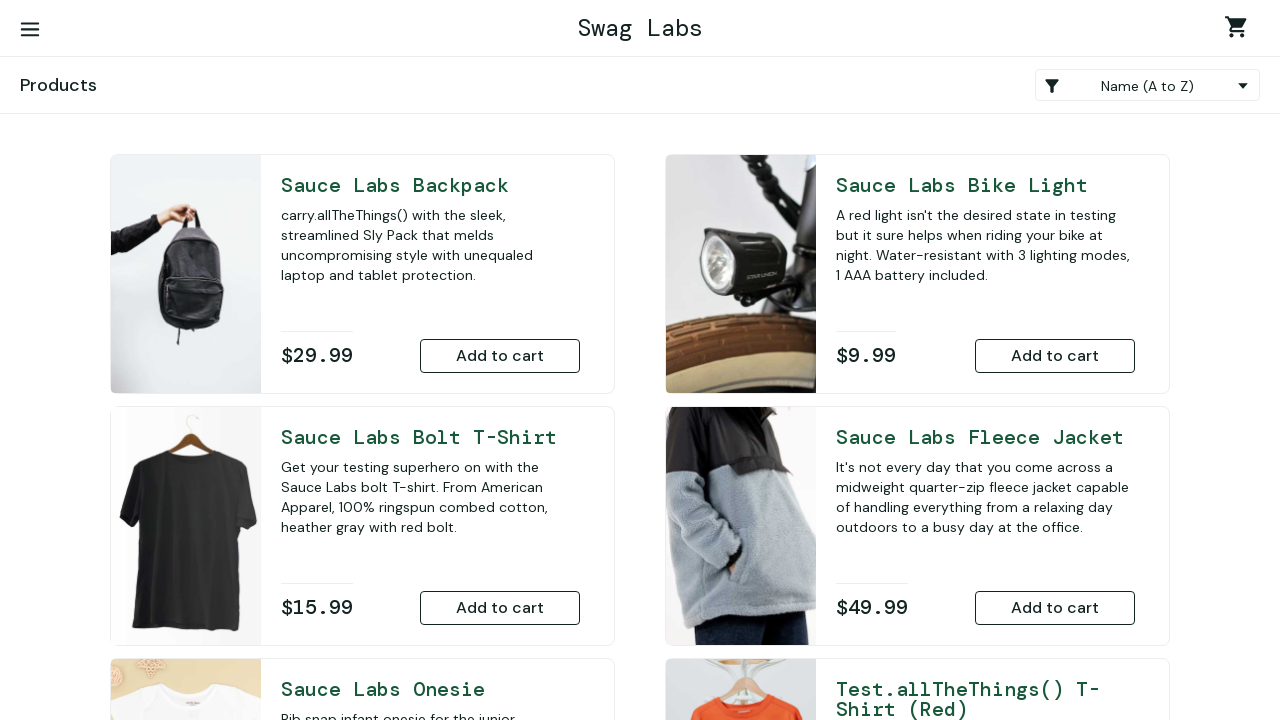

Added Sauce Labs Backpack to cart at (500, 356) on #add-to-cart-sauce-labs-backpack
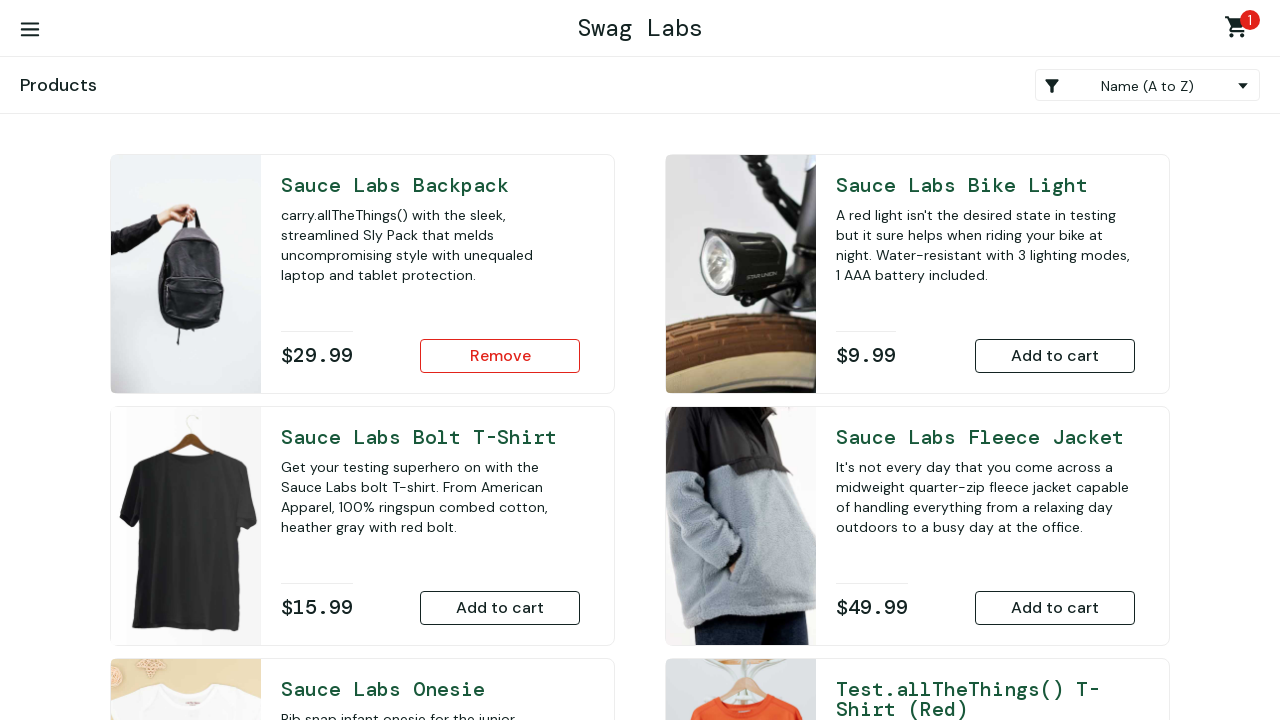

Added Sauce Labs Bike Light to cart at (1055, 356) on #add-to-cart-sauce-labs-bike-light
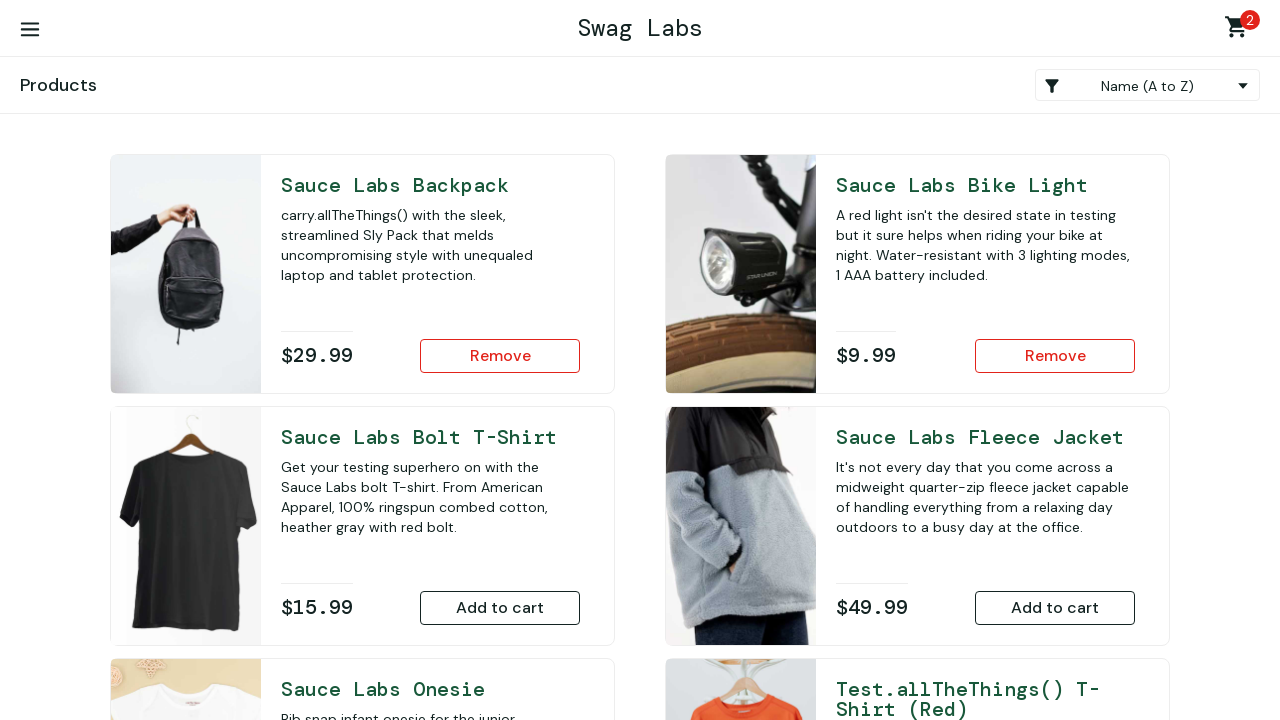

Added Sauce Labs Bolt T-Shirt to cart at (500, 608) on #add-to-cart-sauce-labs-bolt-t-shirt
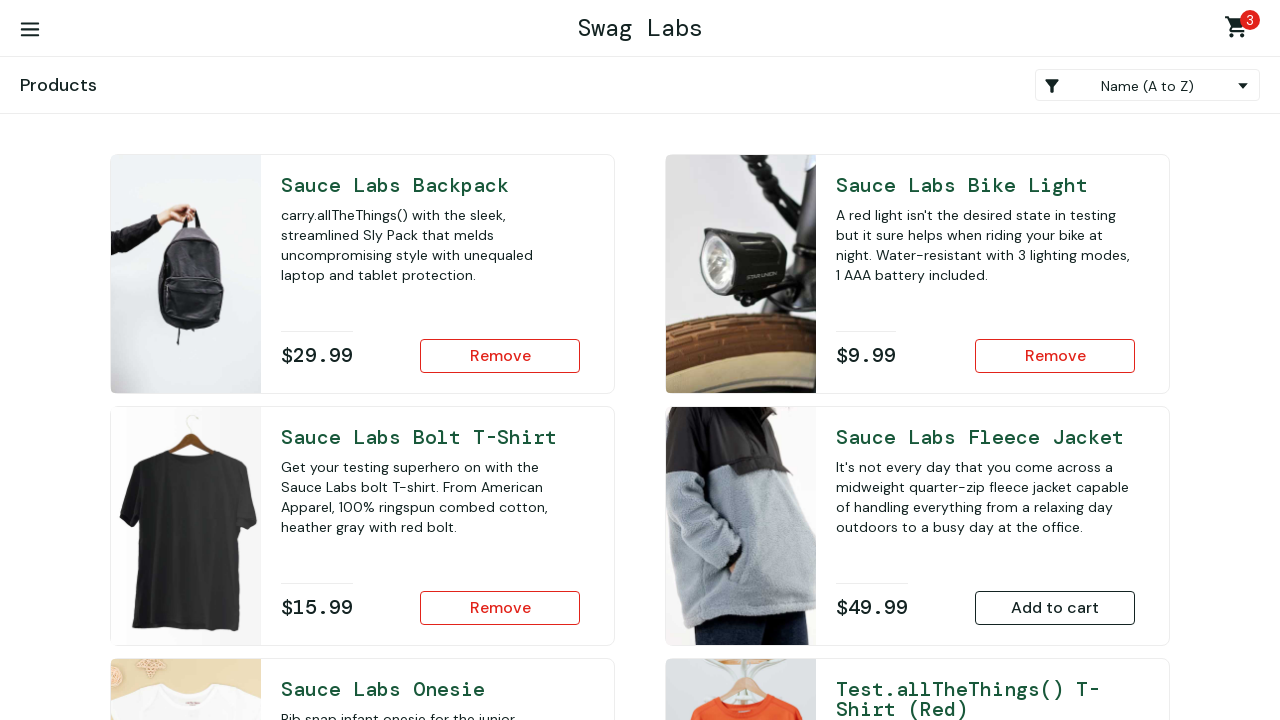

Clicked shopping cart icon to navigate to cart at (1240, 30) on #shopping_cart_container
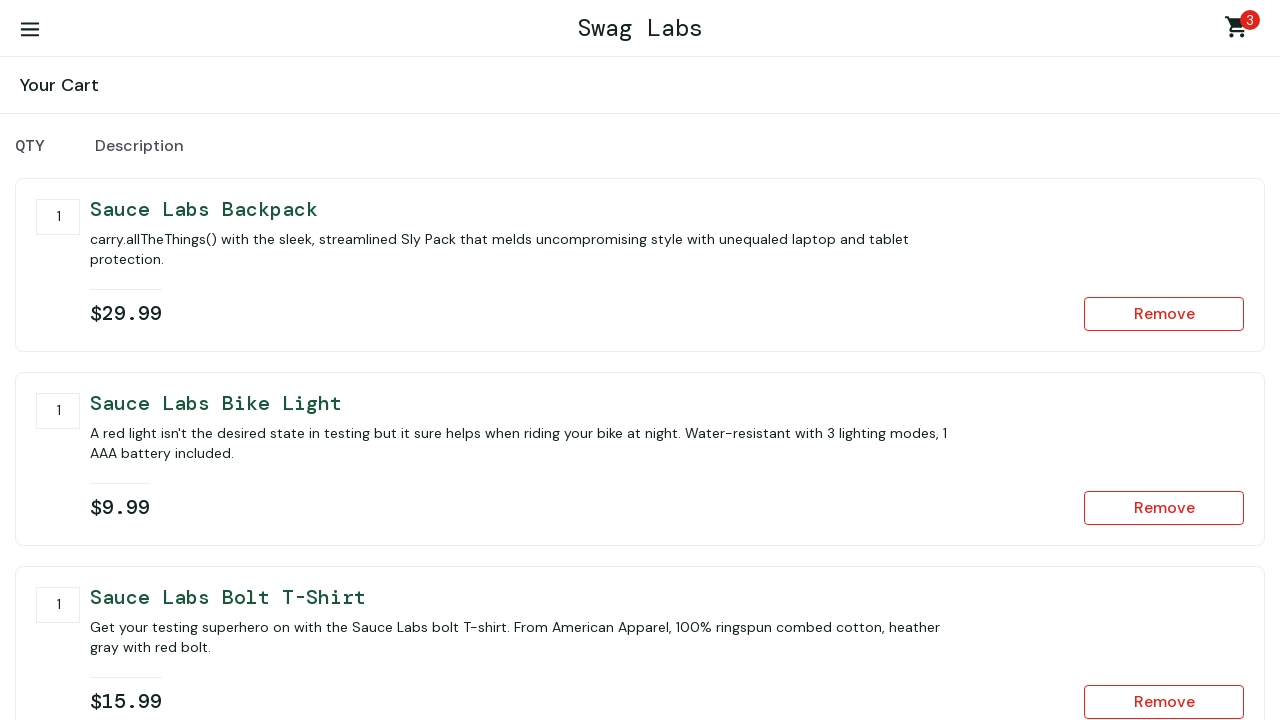

Clicked checkout button at (1155, 463) on #checkout
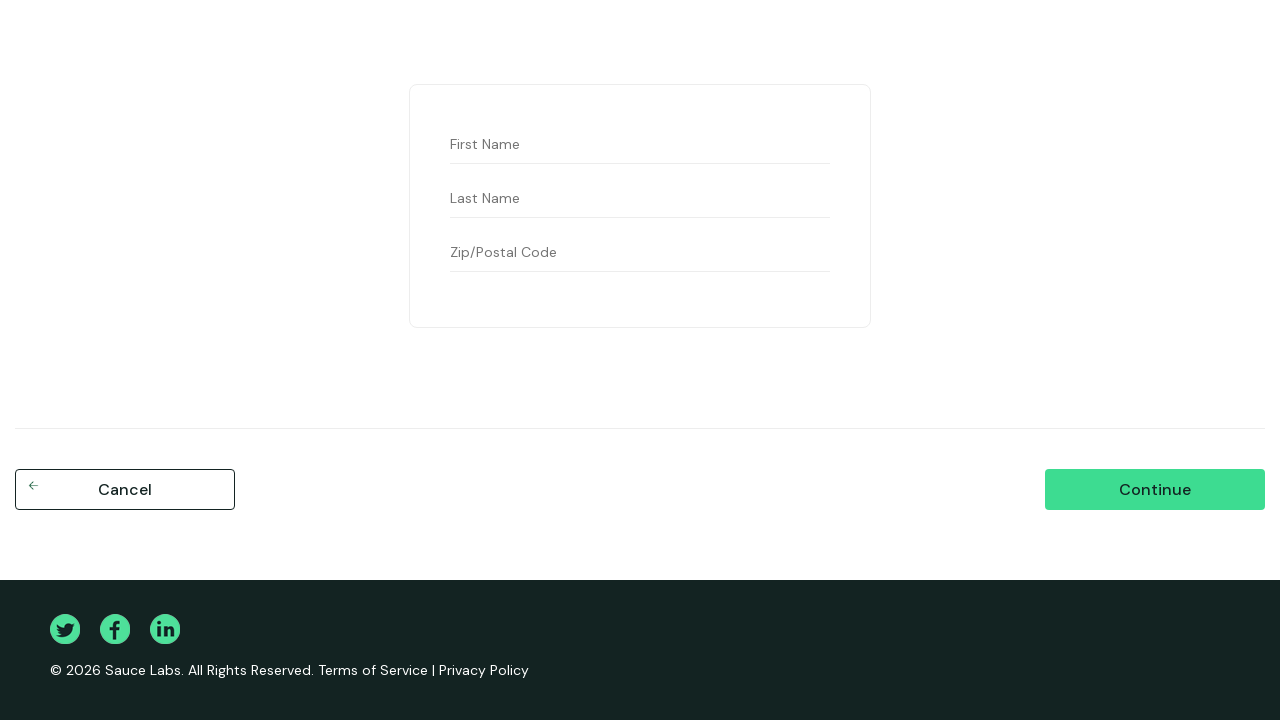

Filled first name field with 'Jessica' on #first-name
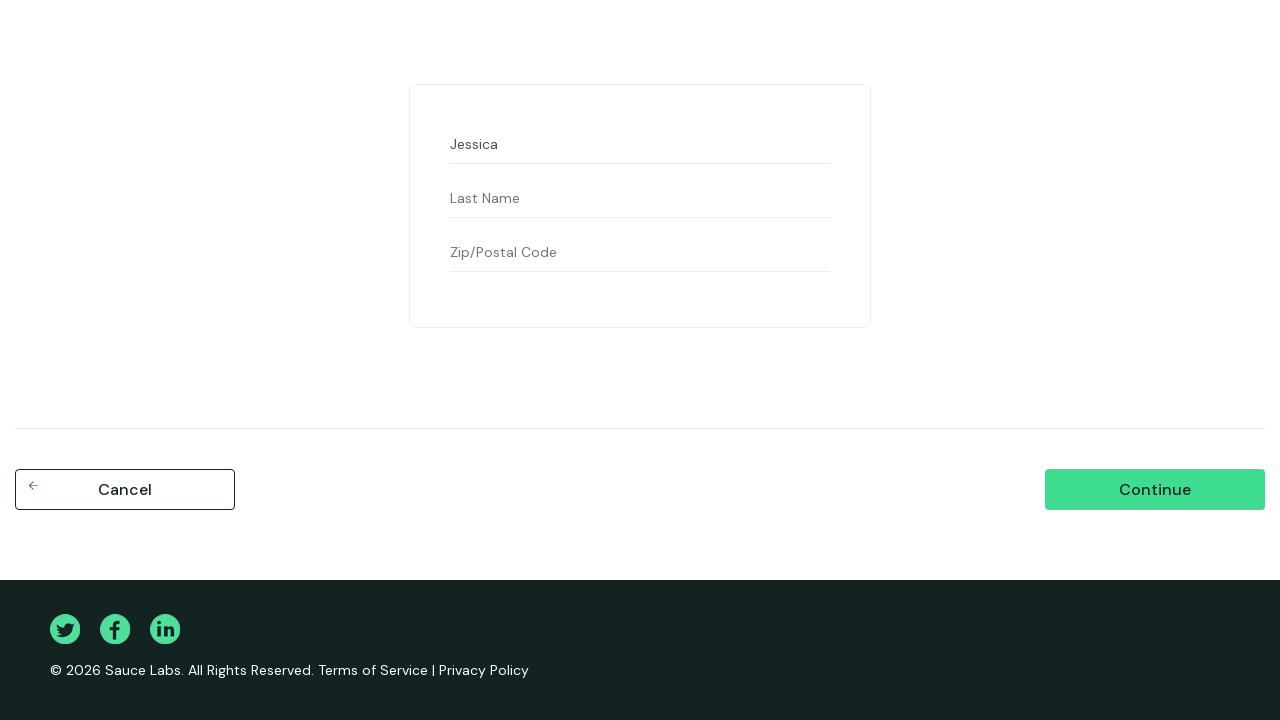

Filled last name field with 'Widyadhana I' on #last-name
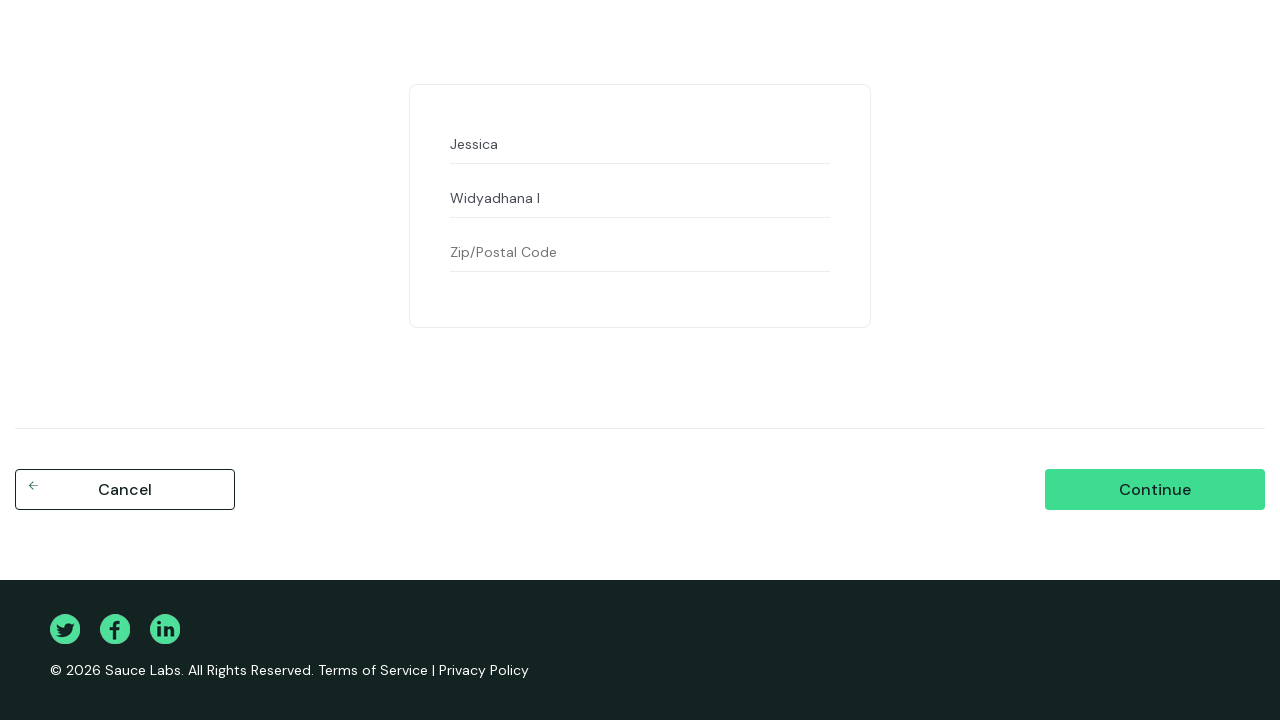

Filled postal code field with '14045' on #postal-code
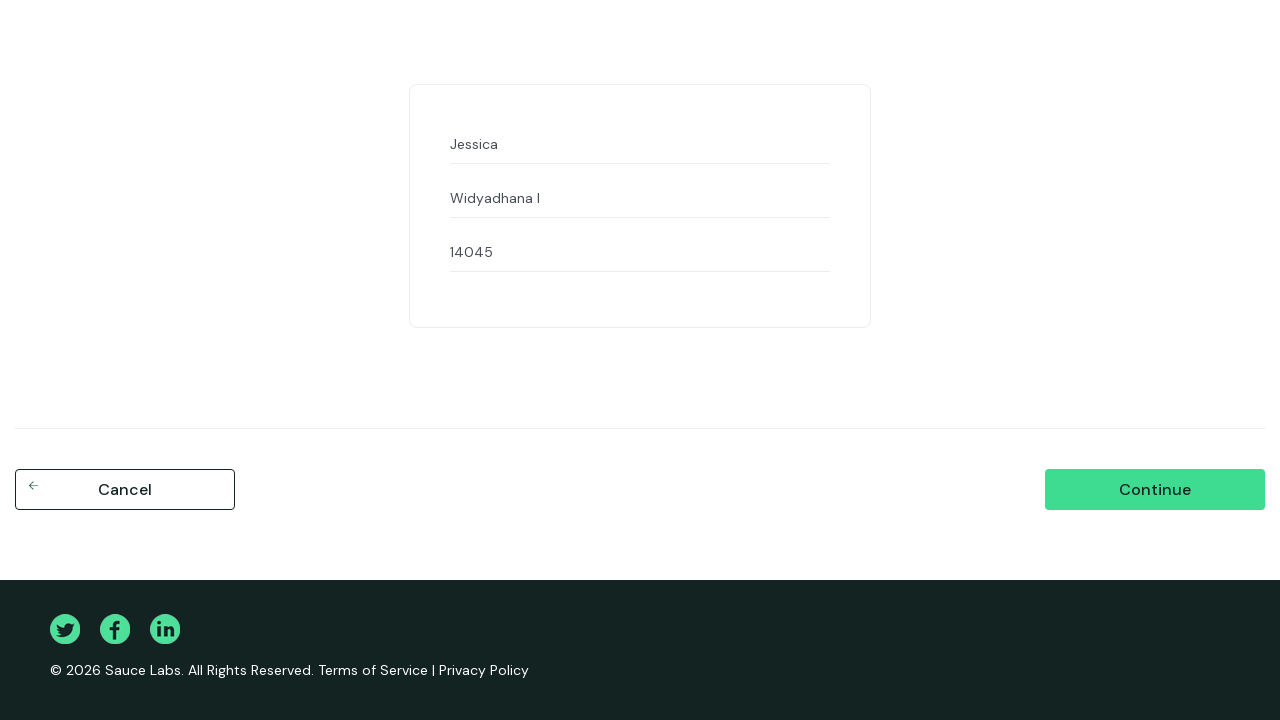

Clicked continue button to proceed to order overview at (1155, 490) on #continue
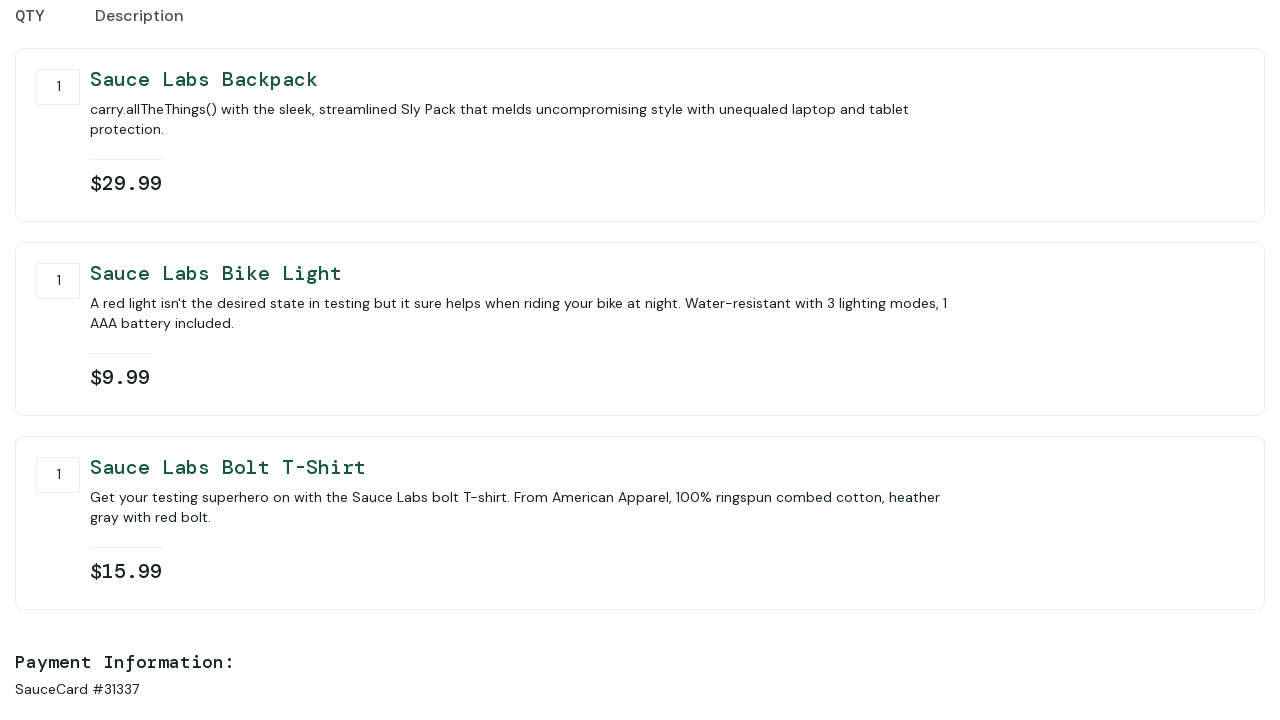

Clicked finish button to complete purchase at (1155, 463) on #finish
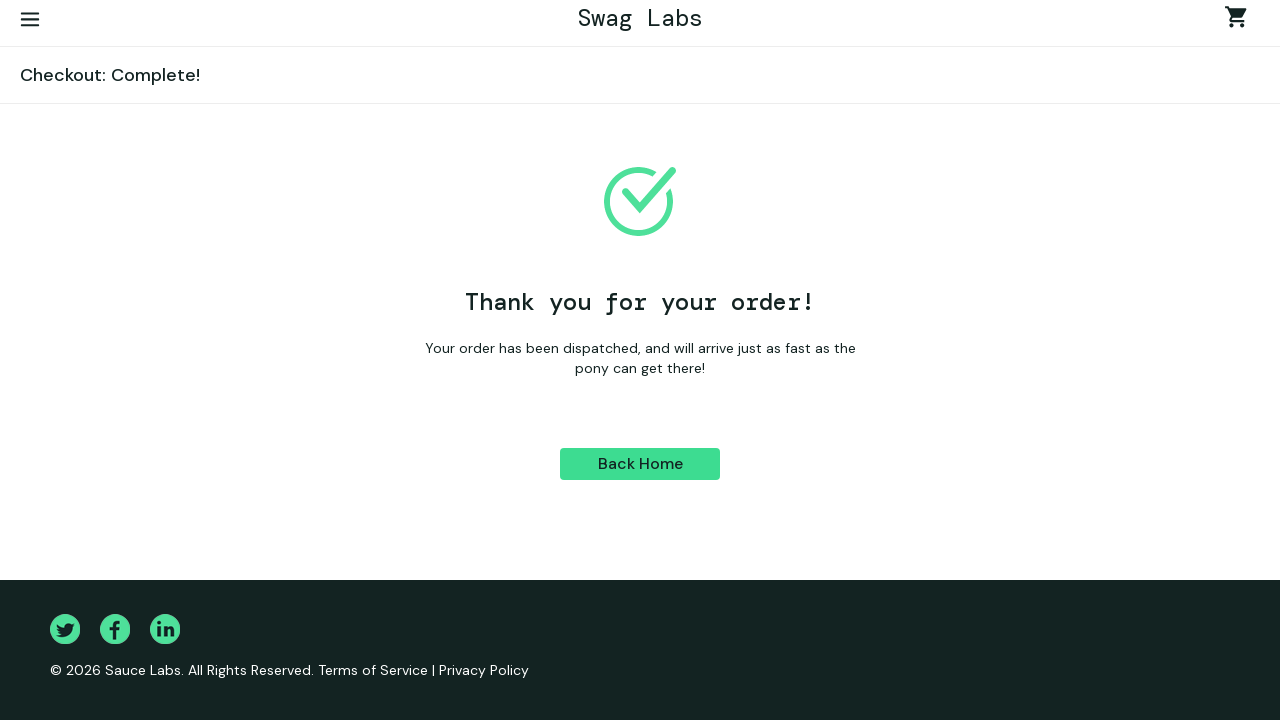

Order completion confirmed with 'Thank you for your order!' message
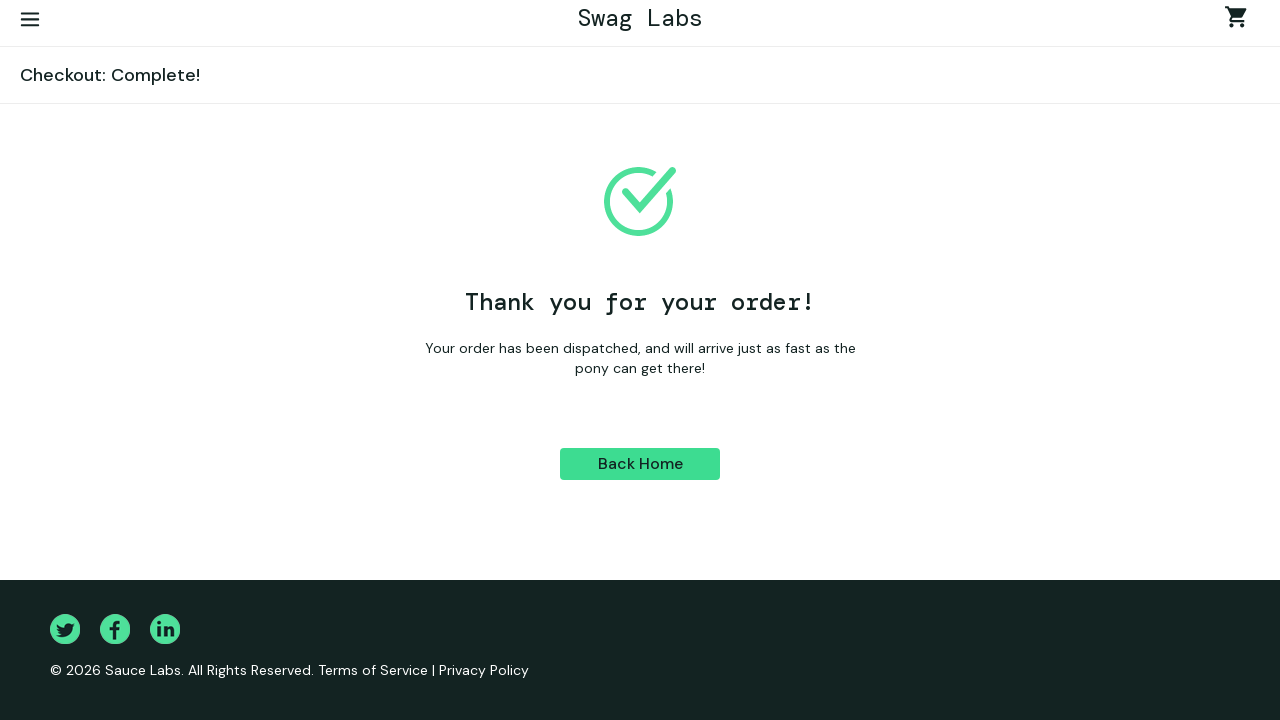

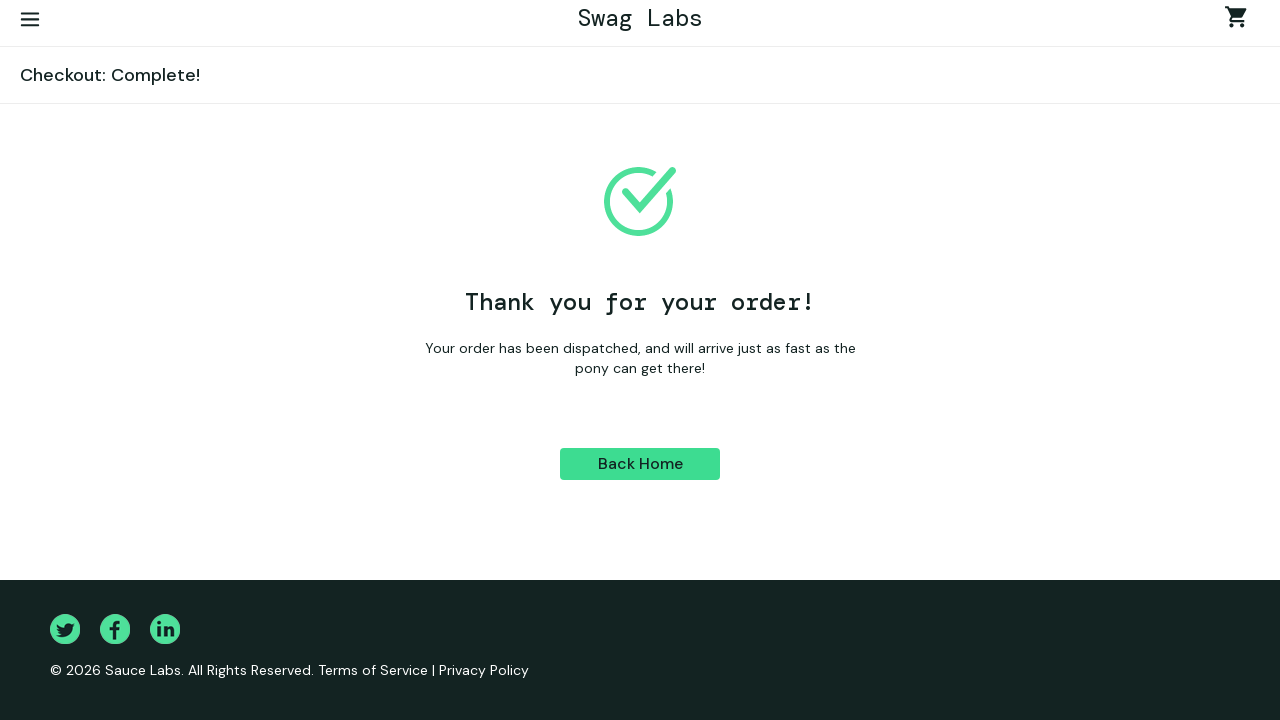